Tests the infinite scroll functionality on Kurly's main page by scrolling to the bottom until all content is loaded.

Starting URL: https://www.kurly.com/main

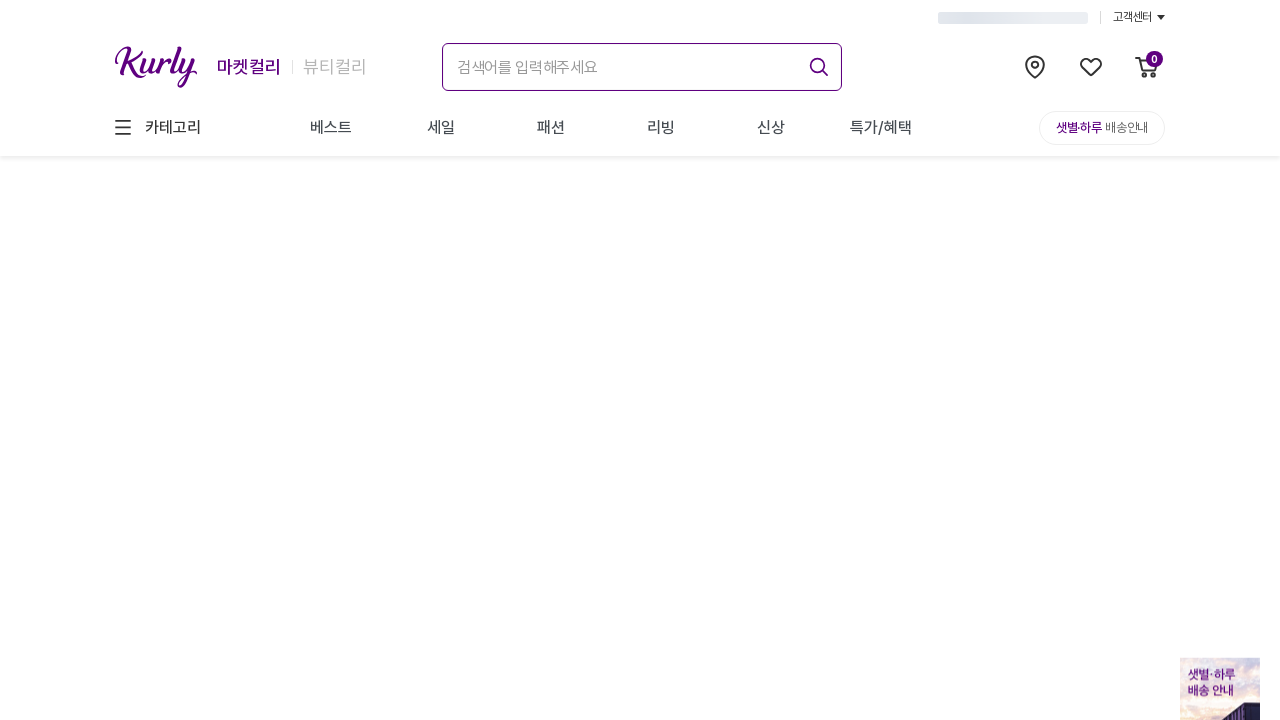

Retrieved initial scroll height of page
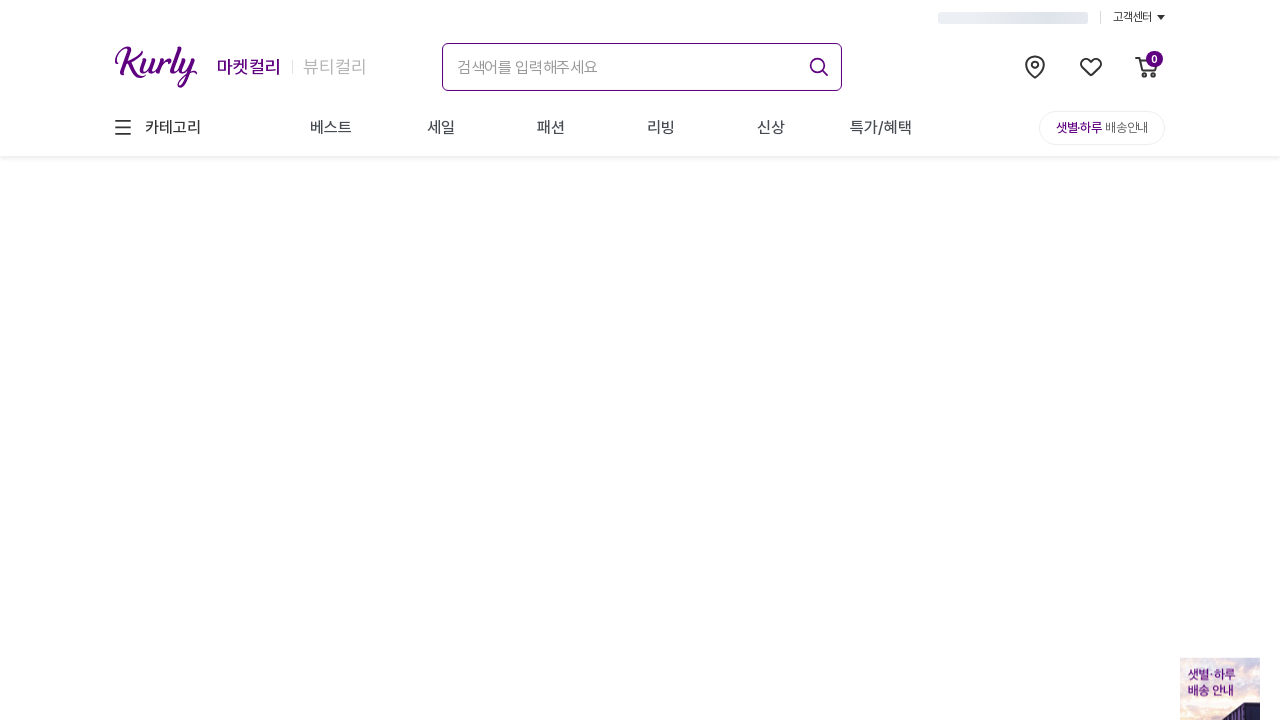

Scrolled to bottom of page
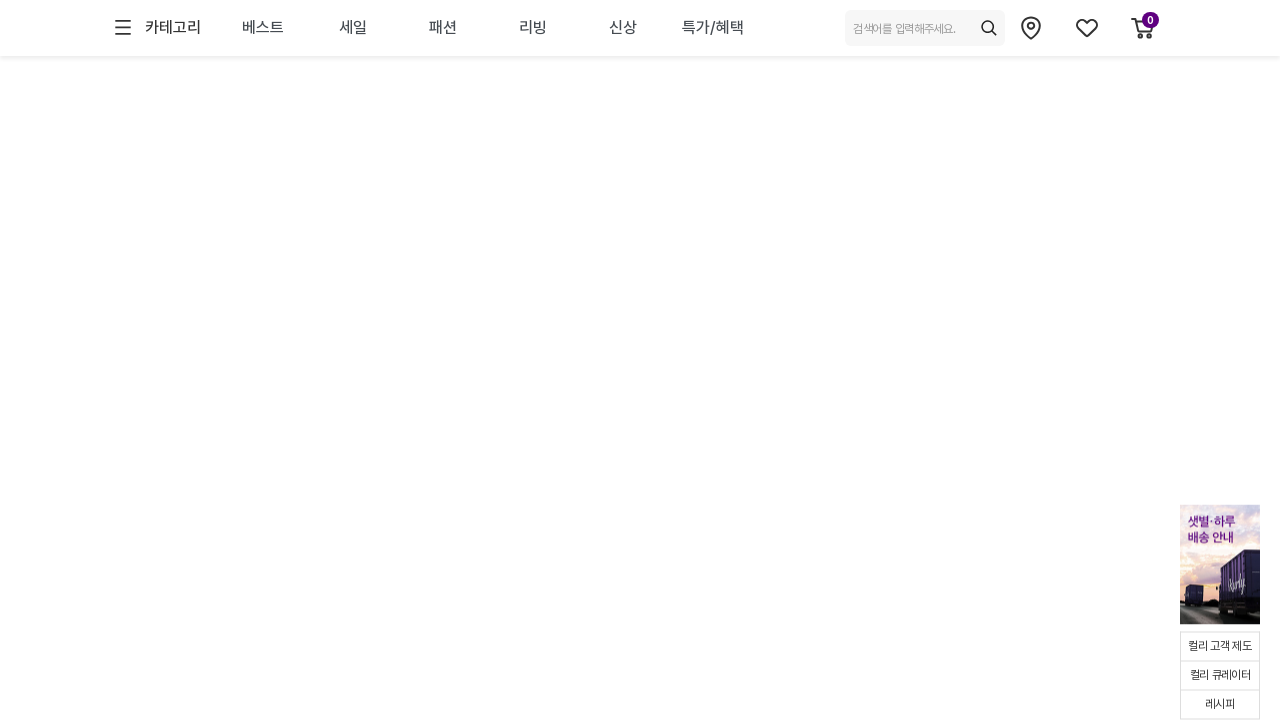

Waited 2 seconds for new content to load
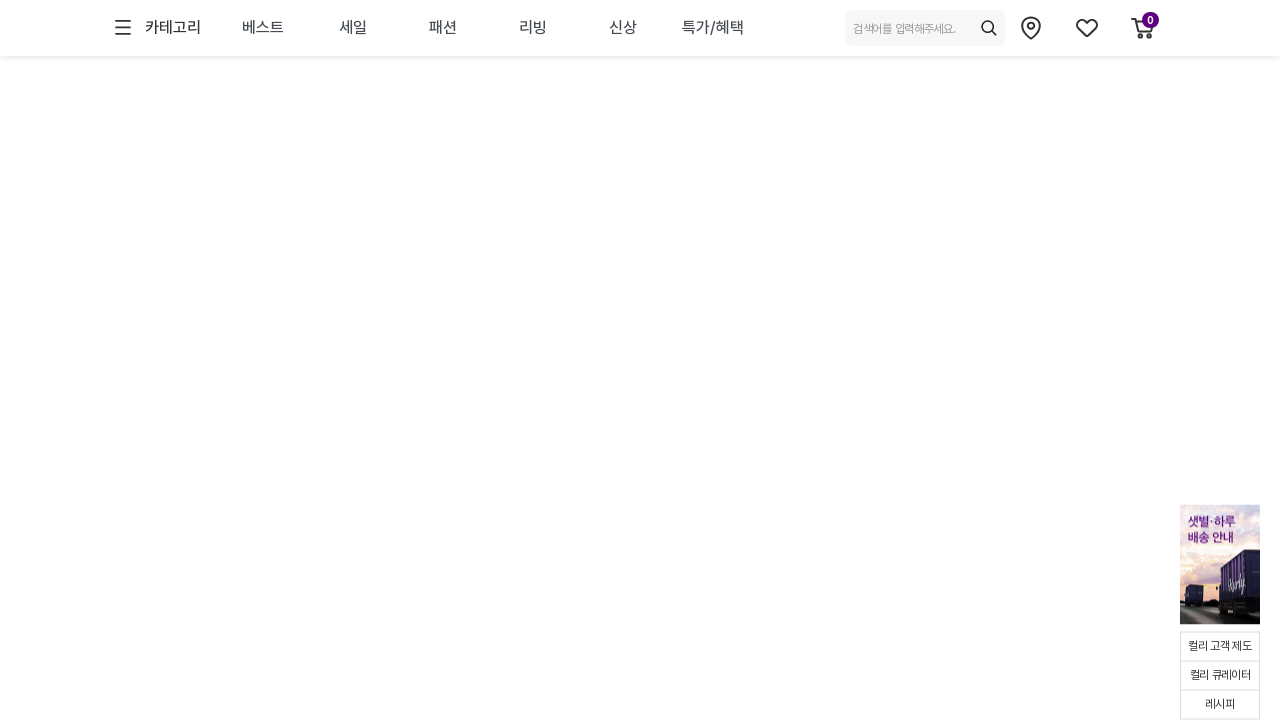

Retrieved new scroll height after waiting
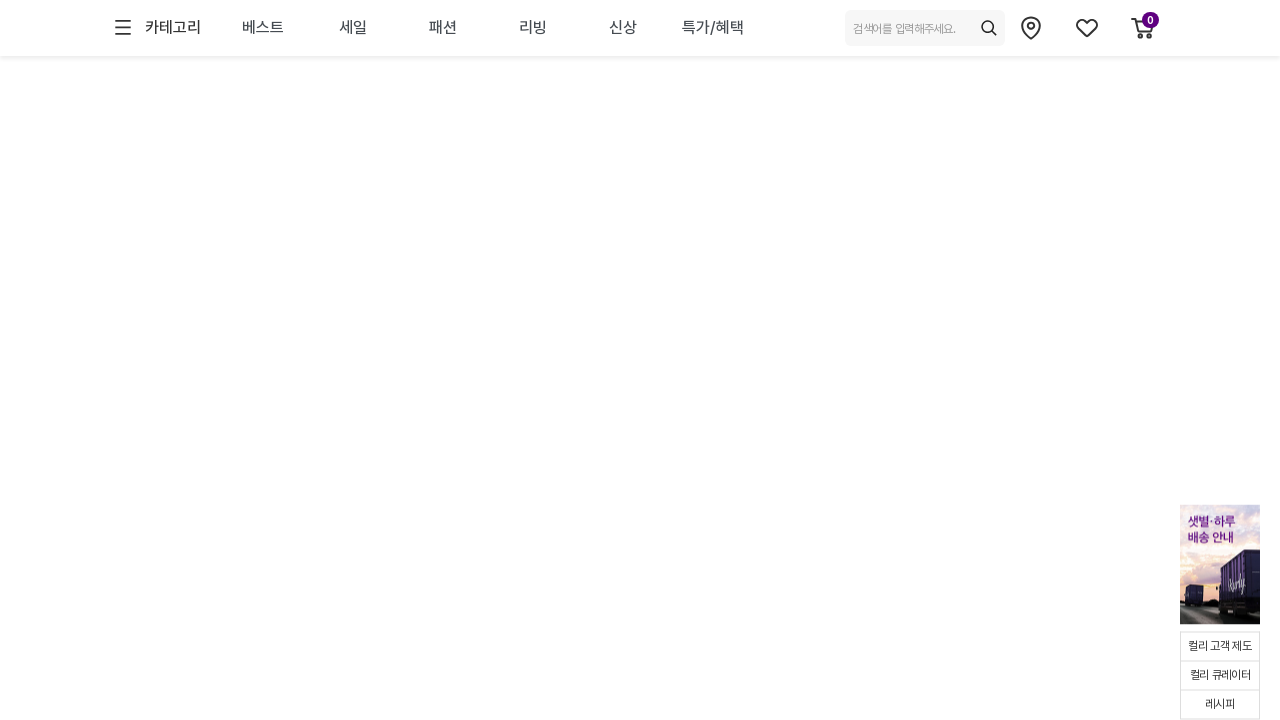

Reached bottom of page - no new content loaded
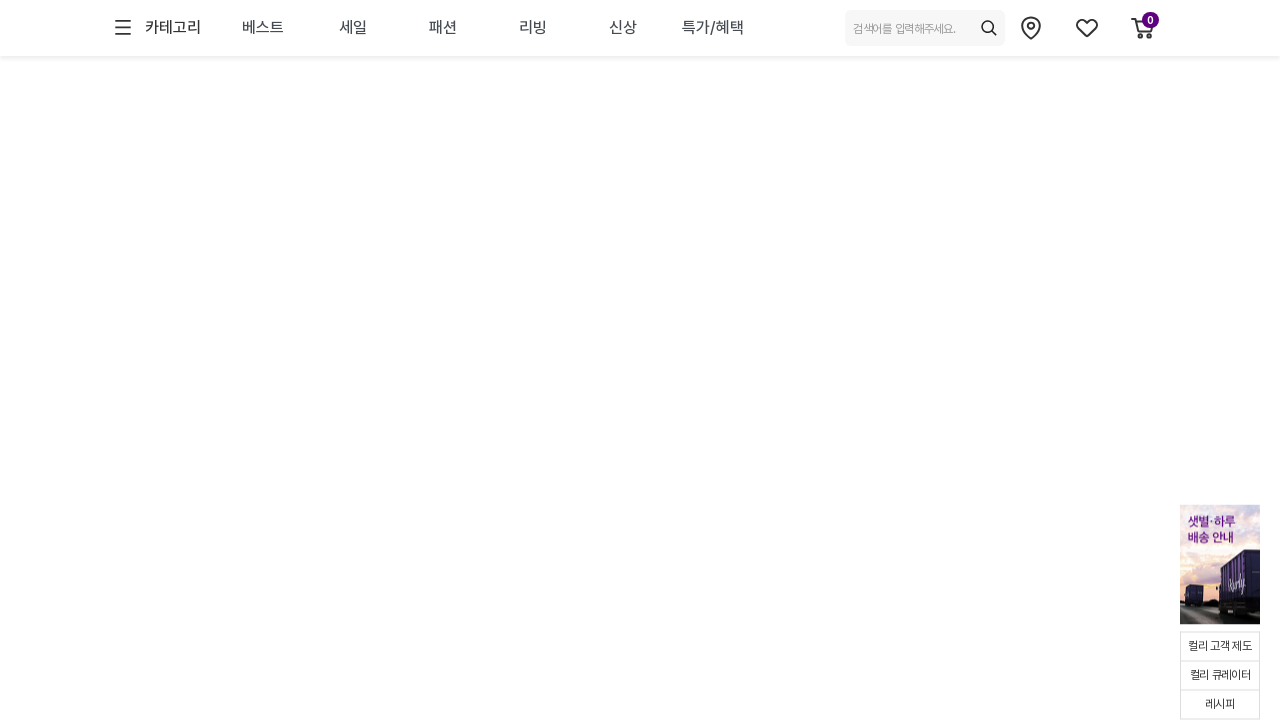

Verified that product links with images are present on Kurly main page
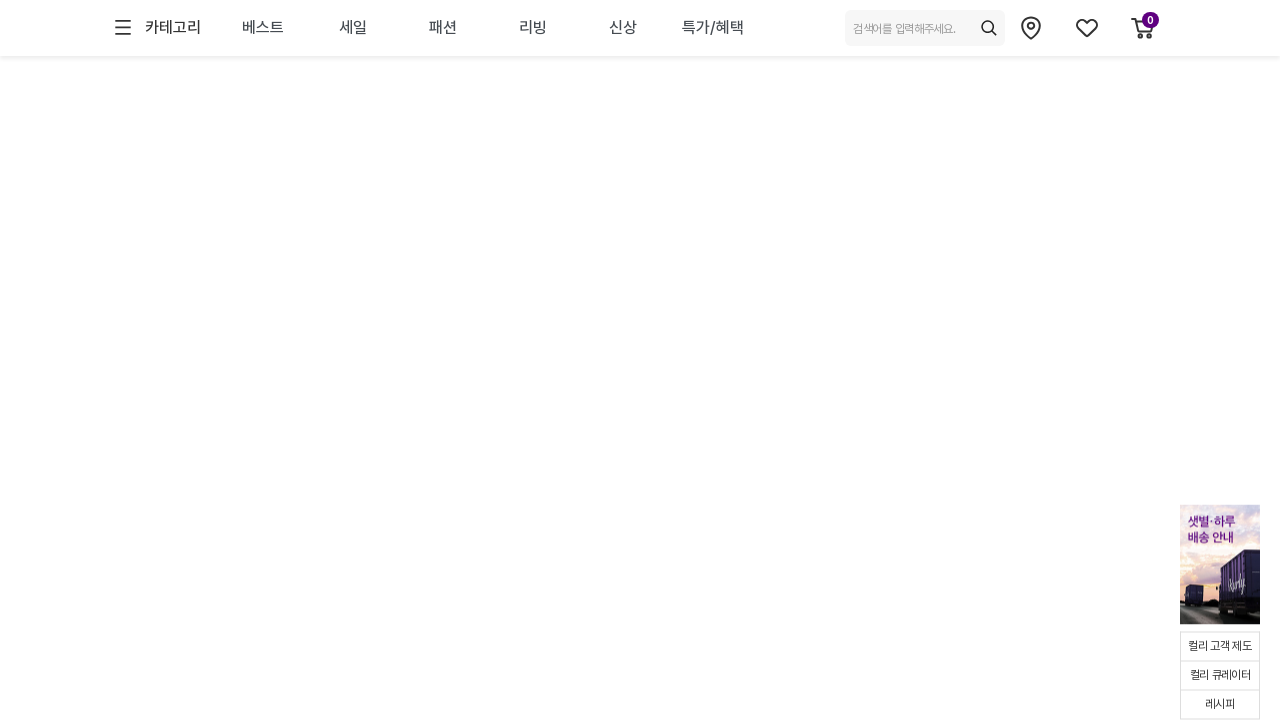

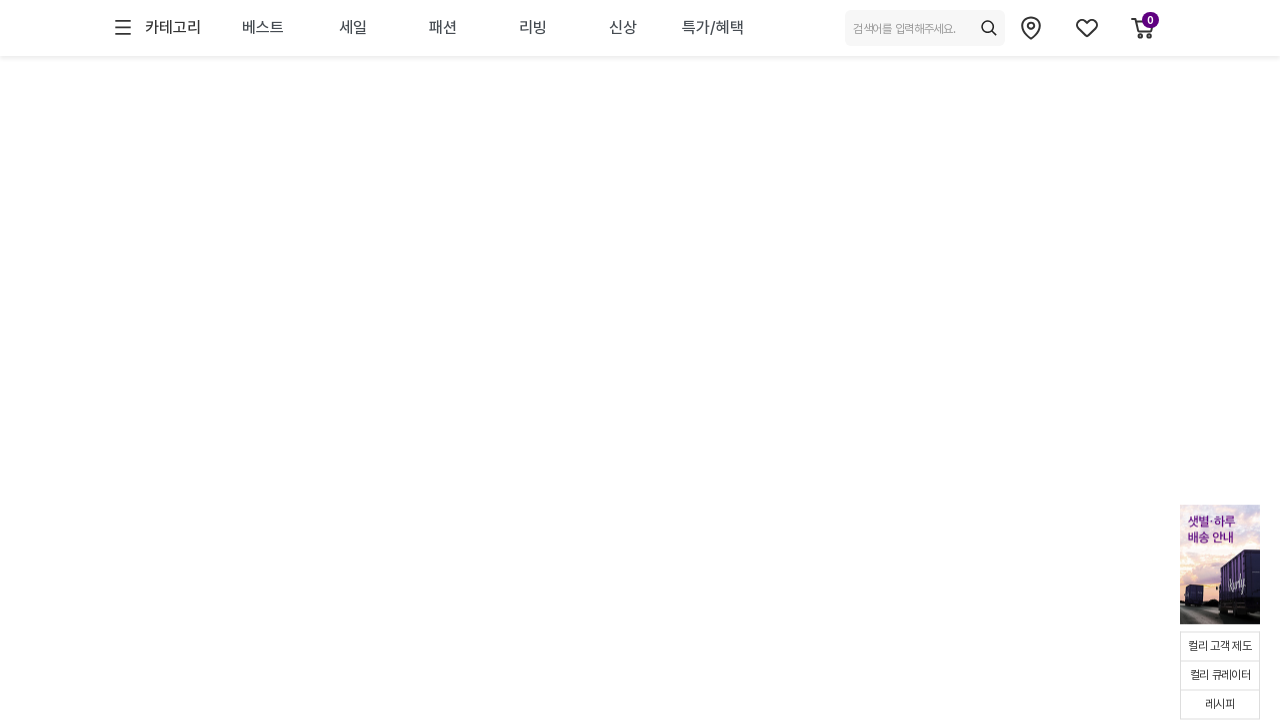